Navigates to QQ News website and waits for the page content to load

Starting URL: https://news.qq.com/

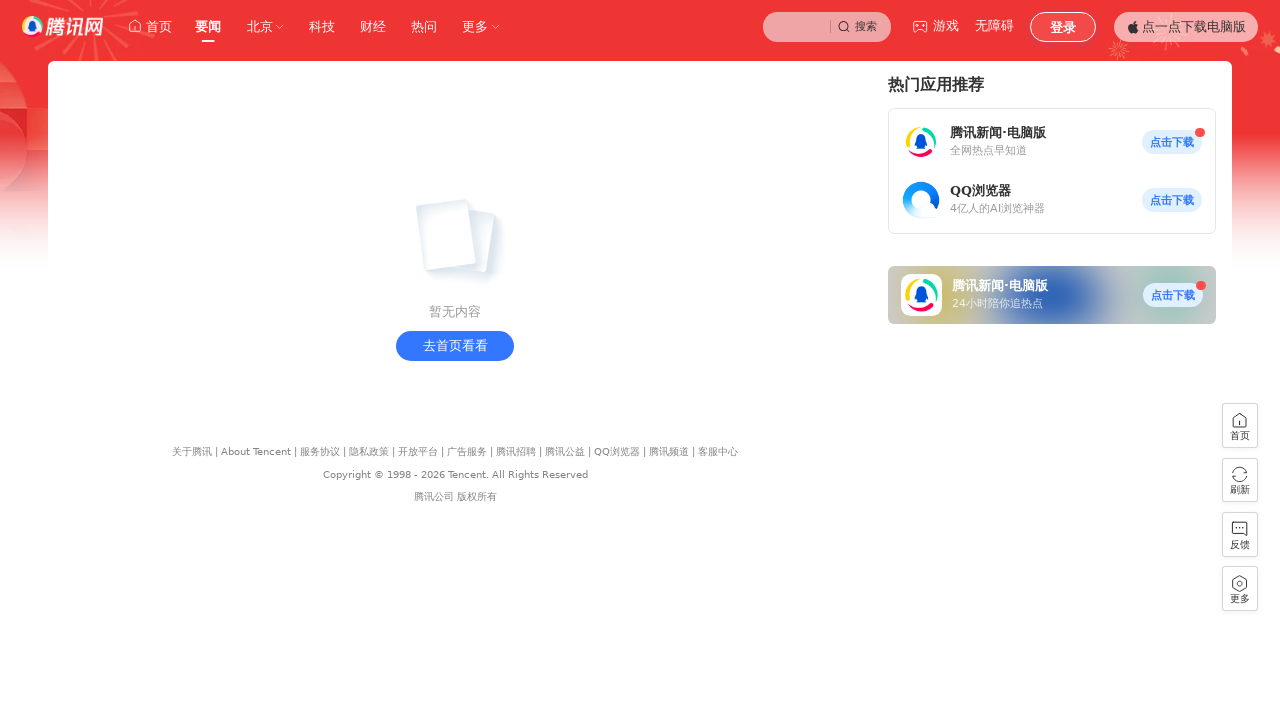

Navigated to QQ News website (https://news.qq.com/)
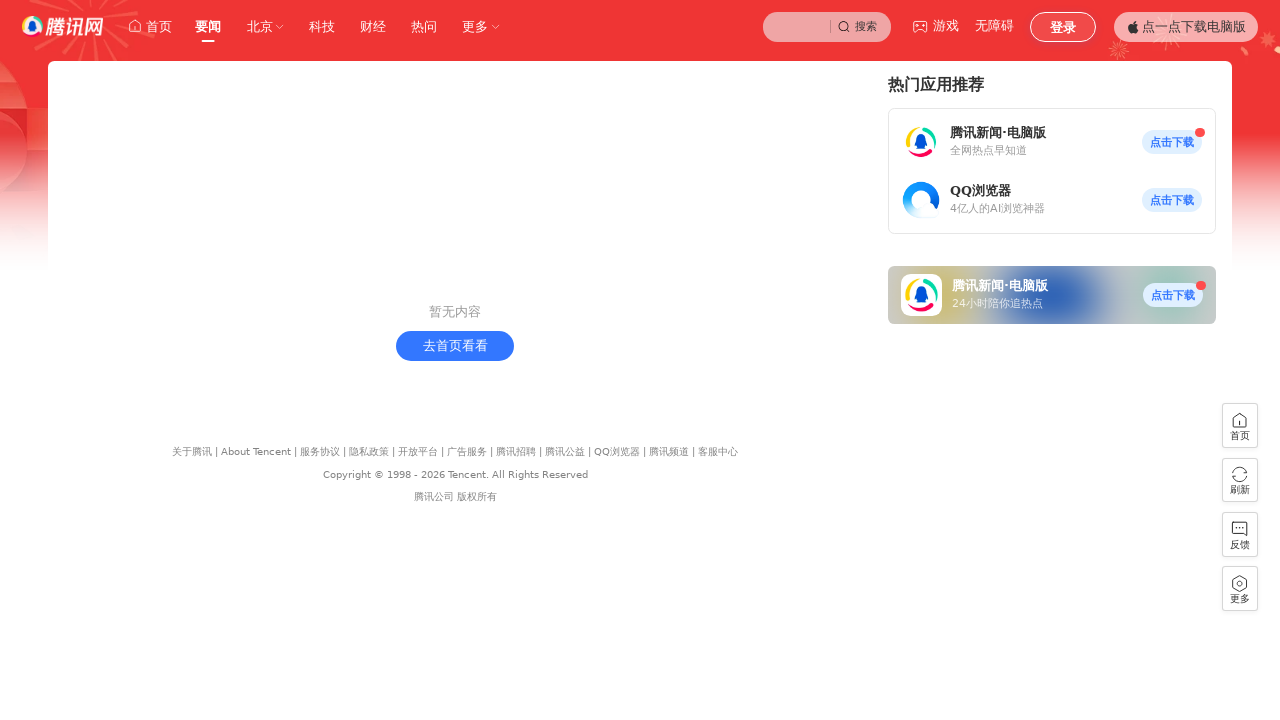

Page reached networkidle state - network activity completed
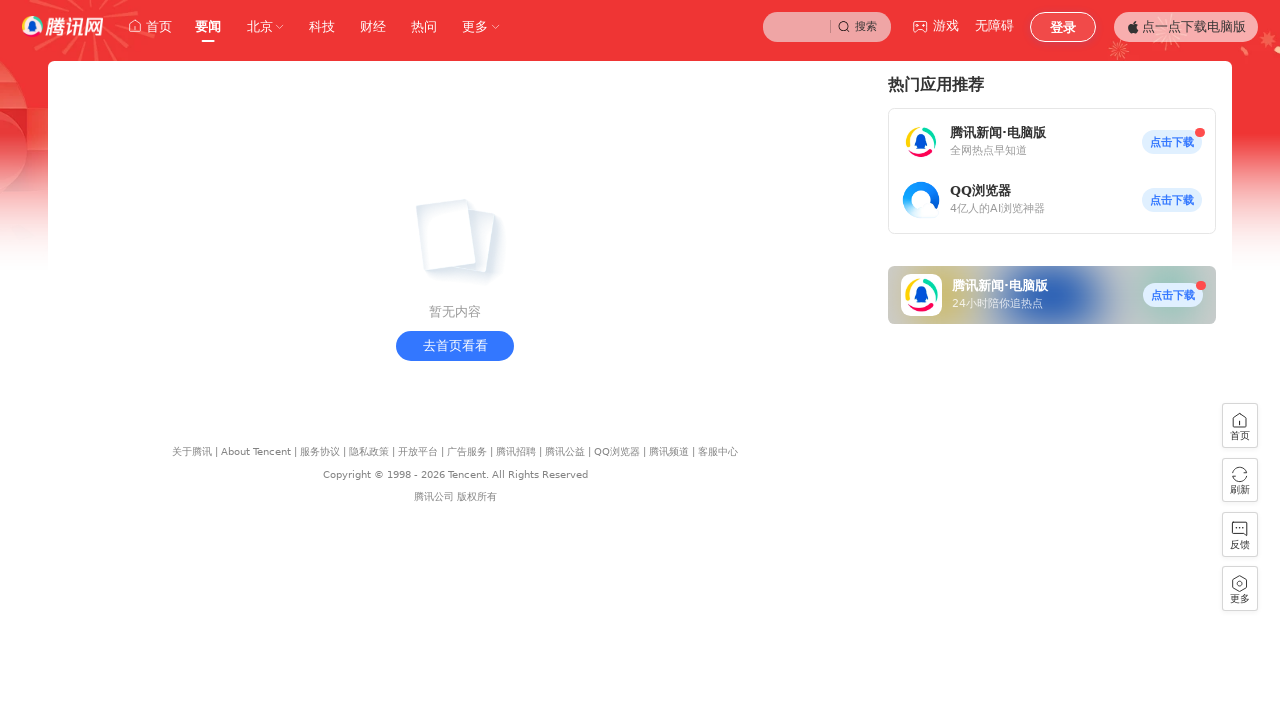

Body element is visible - main content loaded
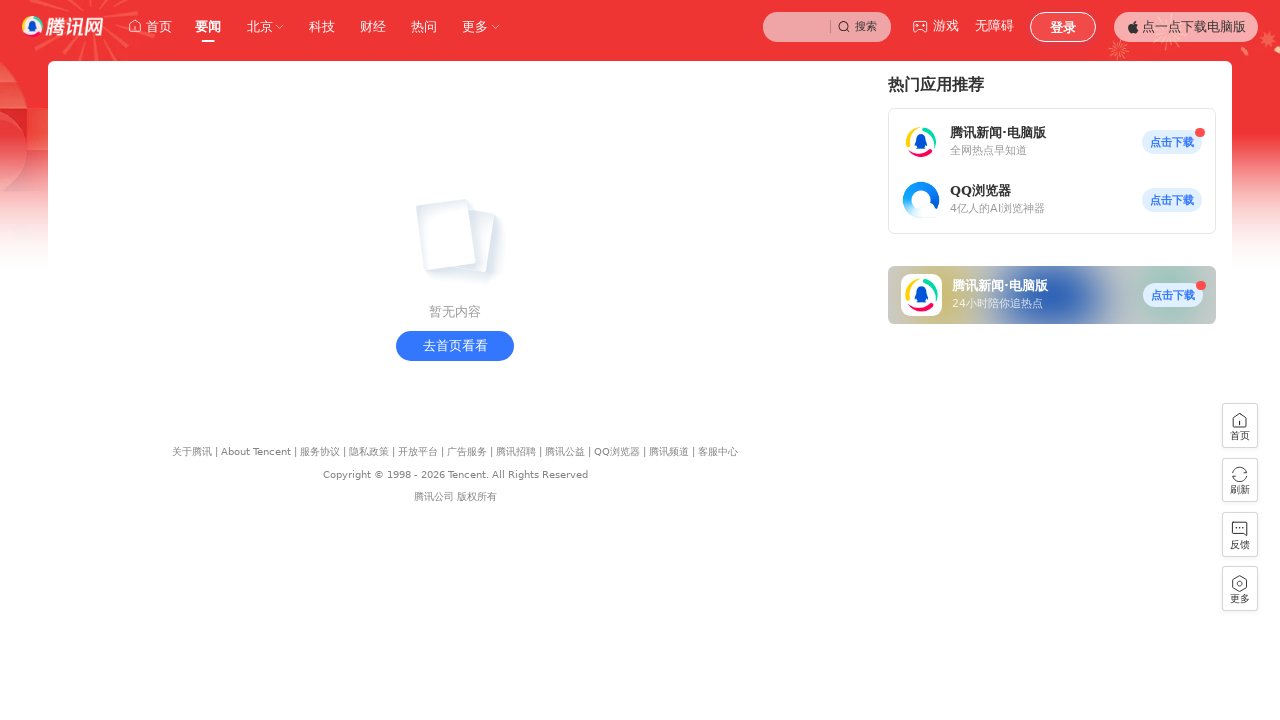

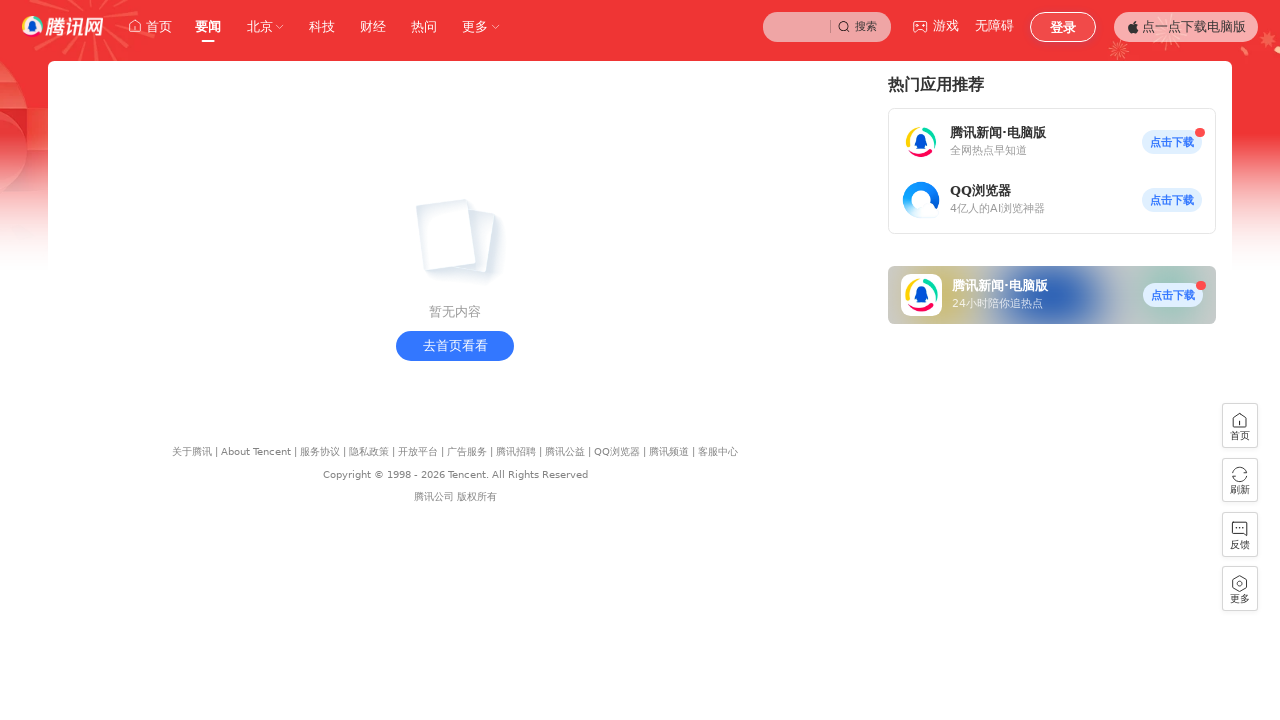